Tests drag and drop functionality on jQuery UI demo page by dragging a source element and dropping it onto a target element within an iframe

Starting URL: https://jqueryui.com/droppable/

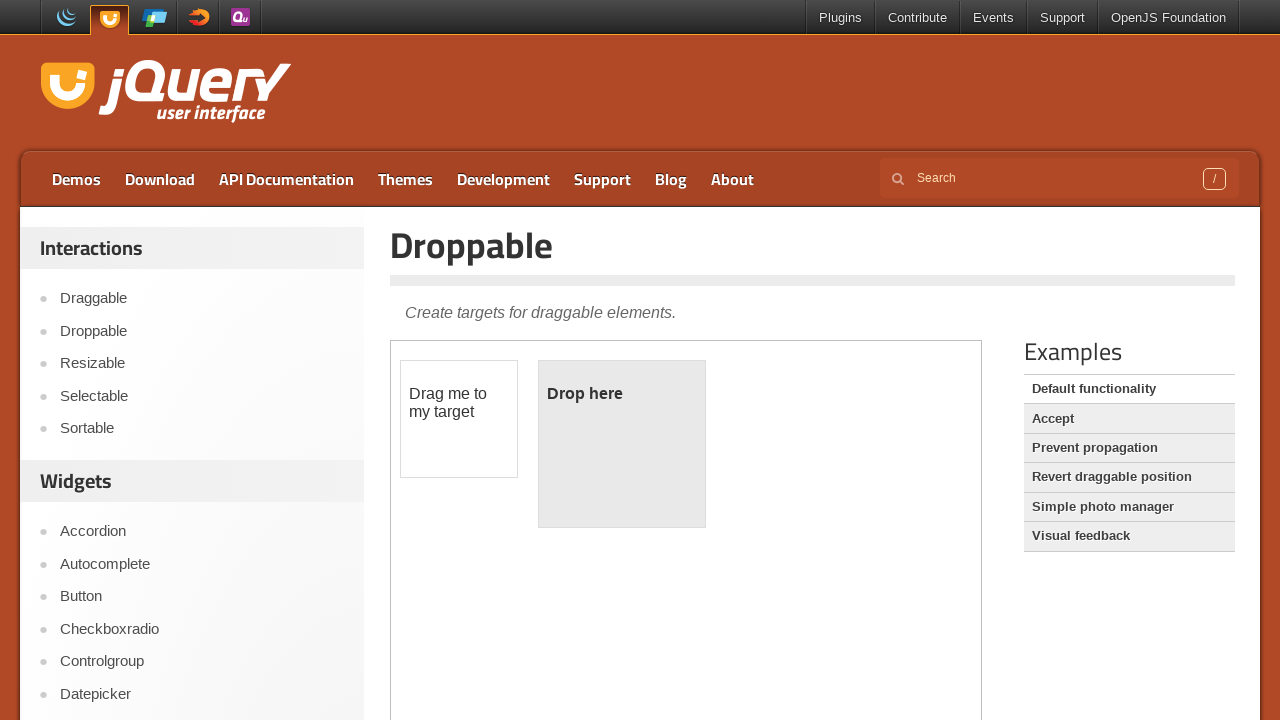

Navigated to jQuery UI droppable demo page
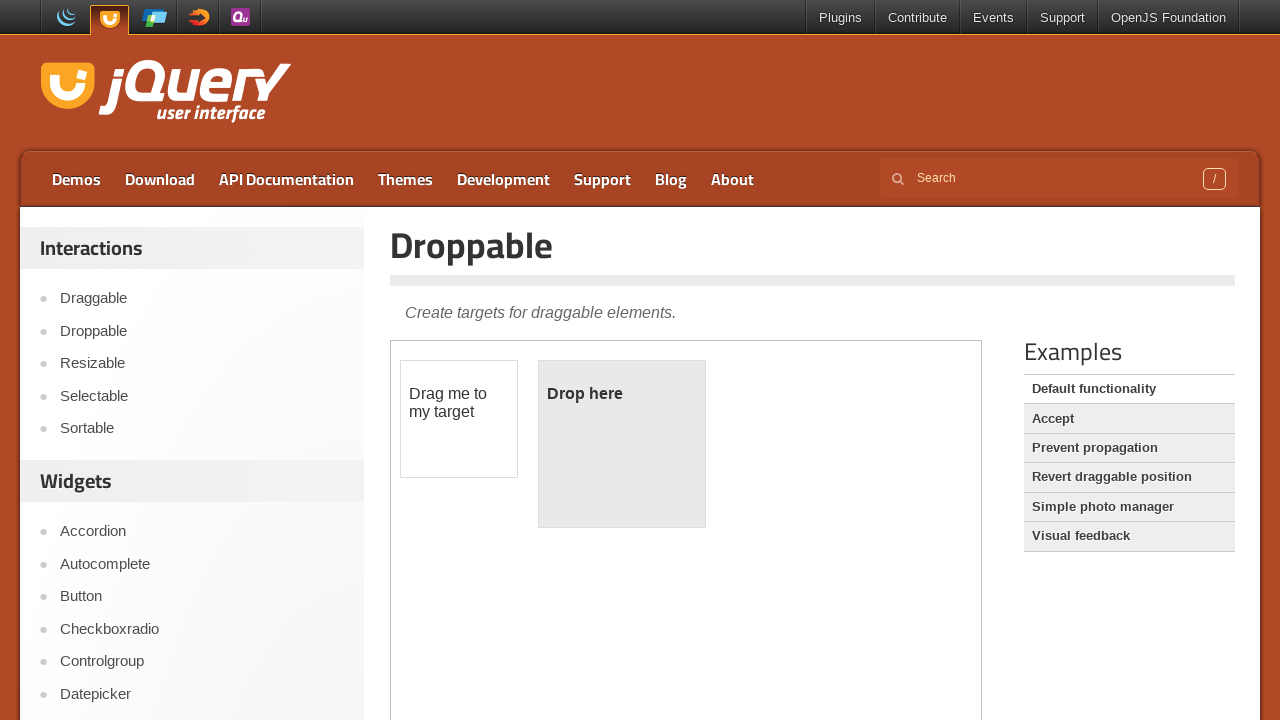

Located demo iframe
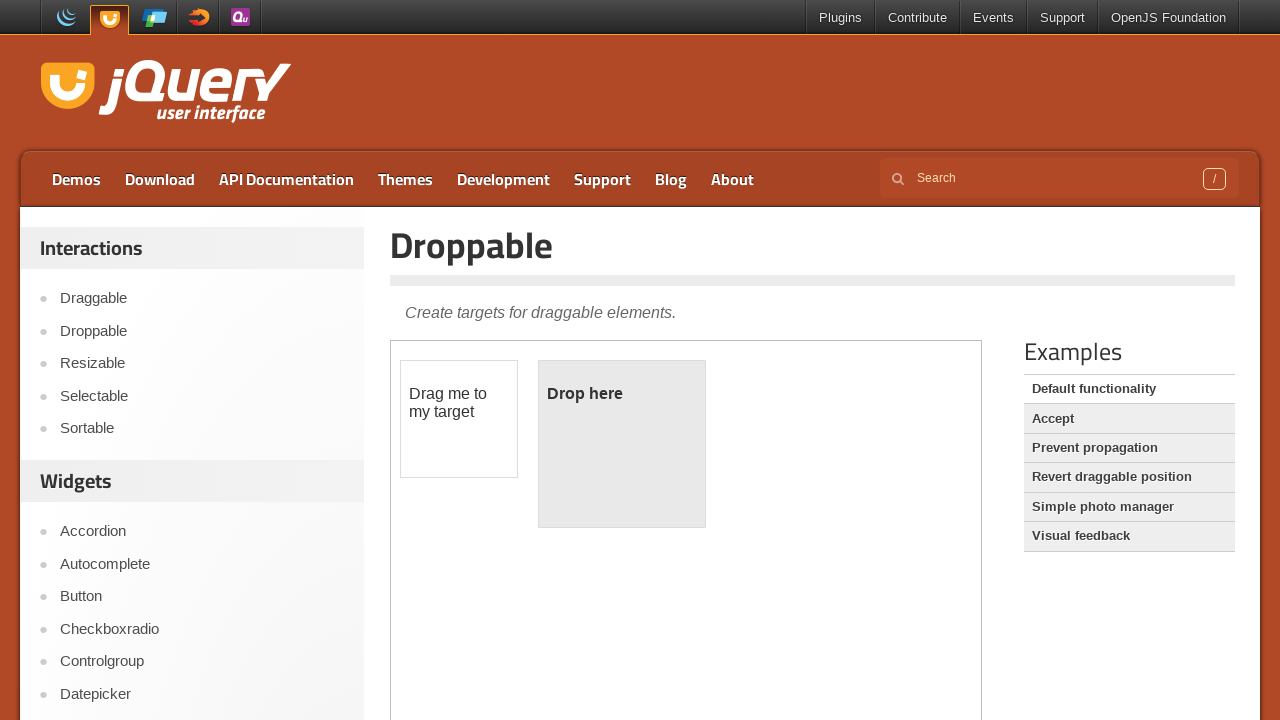

Located draggable source element in iframe
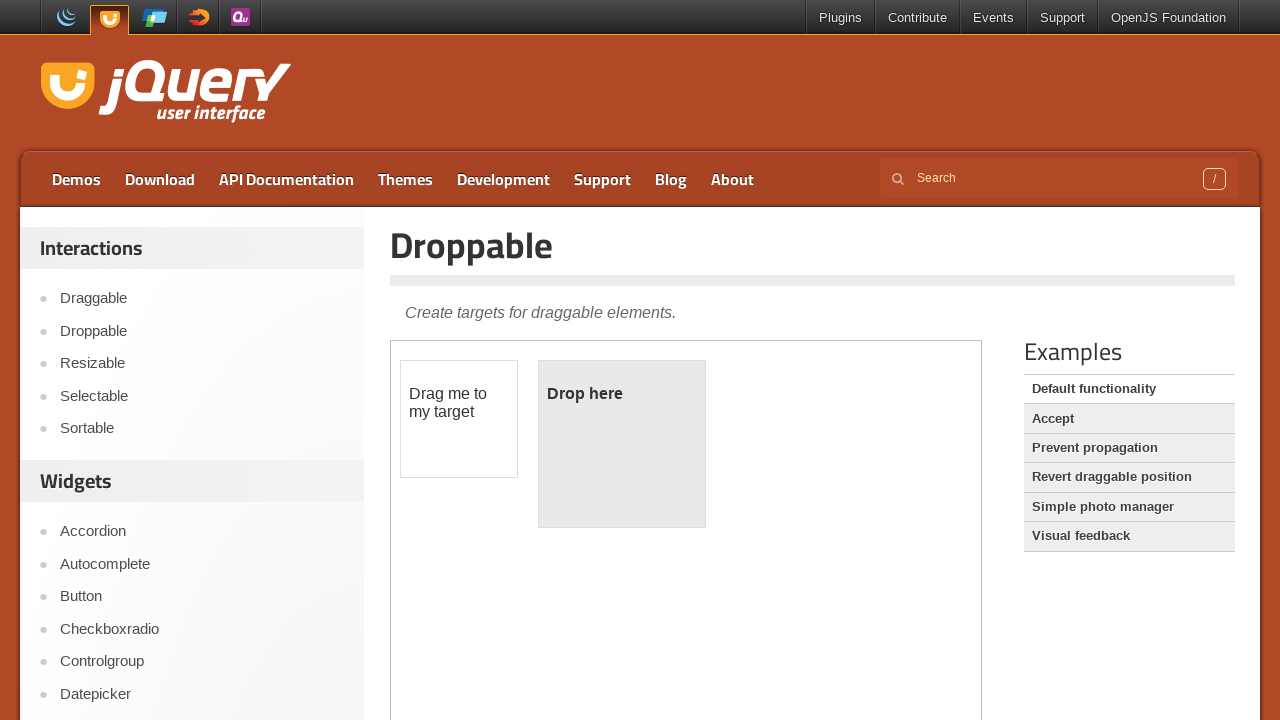

Located droppable target element in iframe
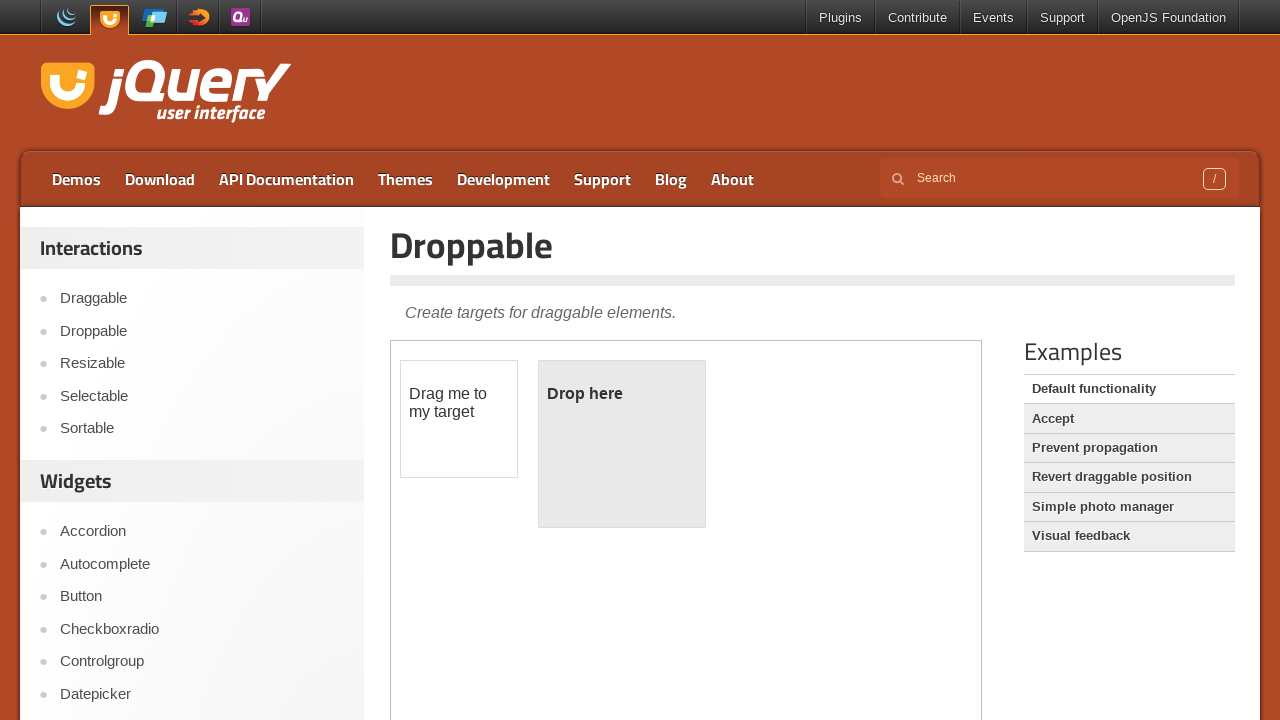

Dragged source element onto target element at (622, 444)
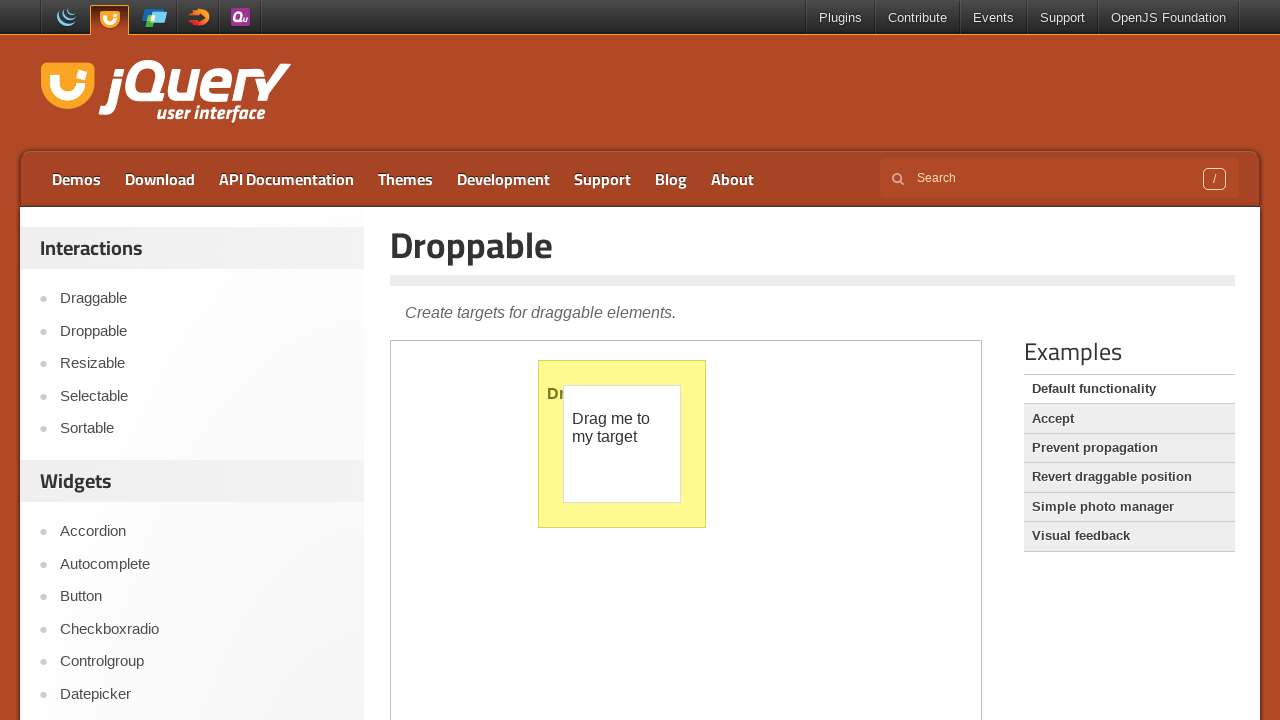

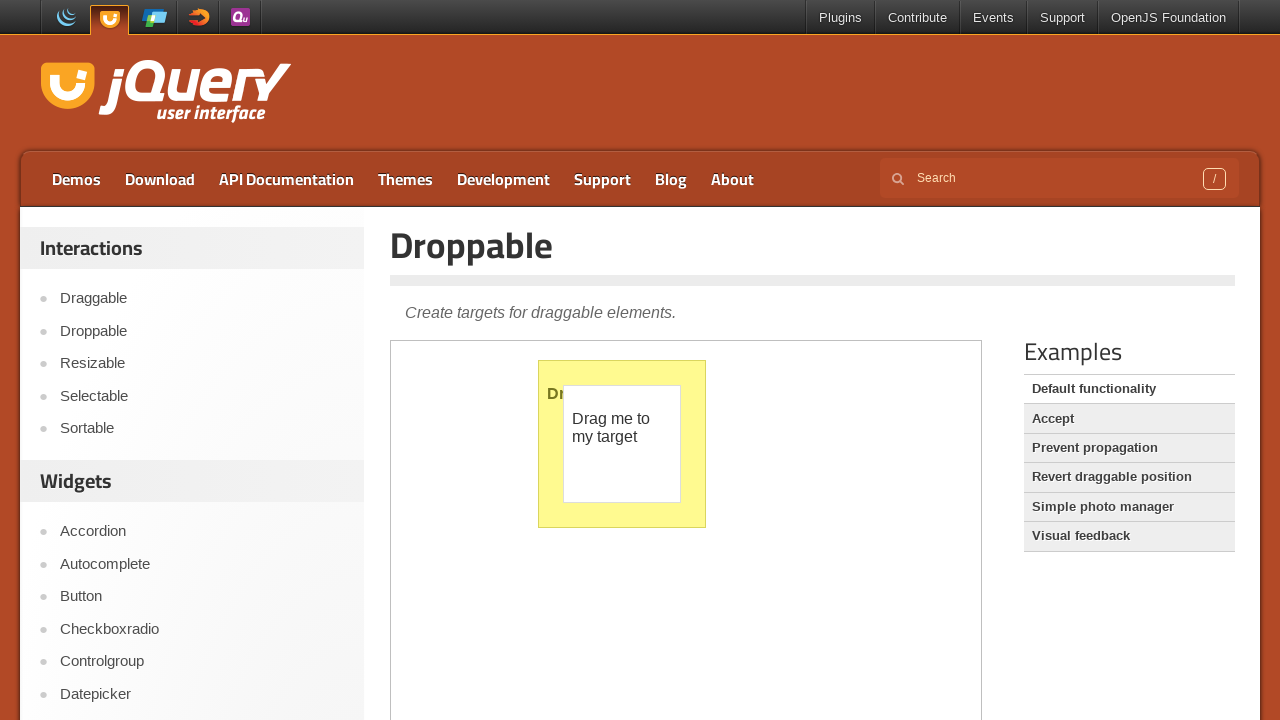